Tests multi-level menu navigation by hovering over Courses and Data Warehouse to access training options

Starting URL: http://greenstech.in/selenium-course-content.html

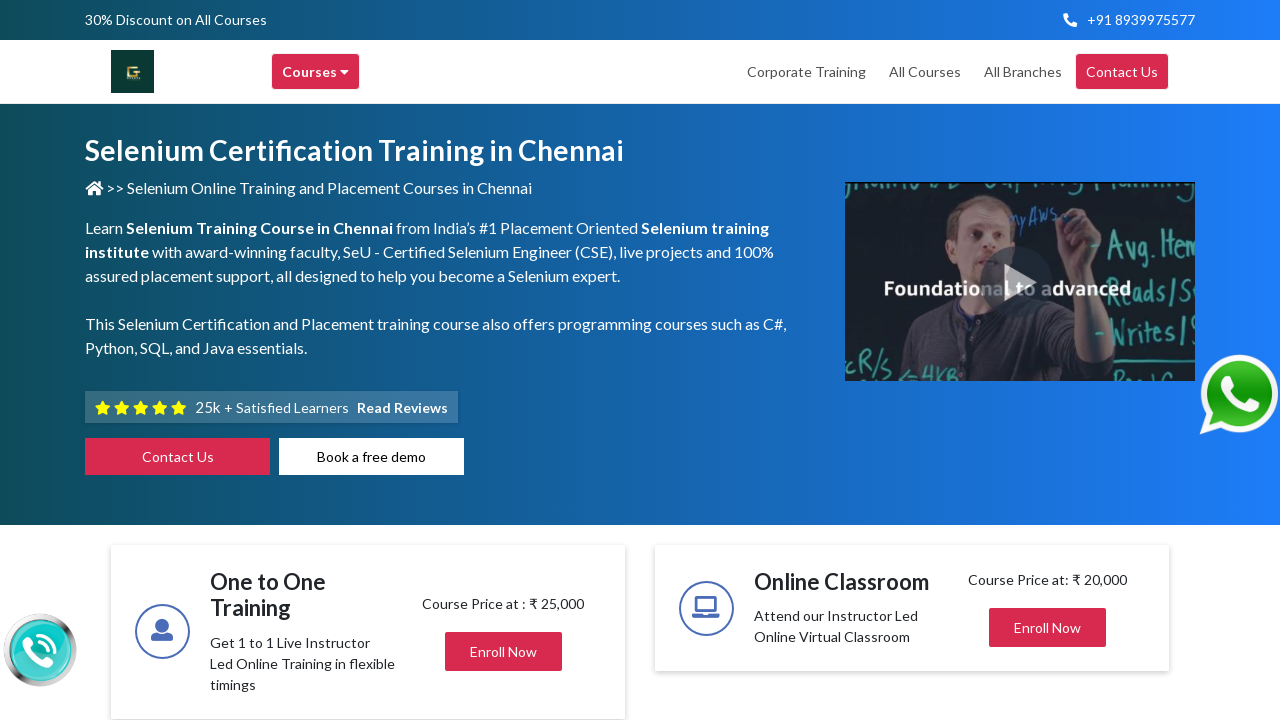

Hovered over Courses menu at (316, 72) on xpath=//div[contains(text(), 'Courses')]
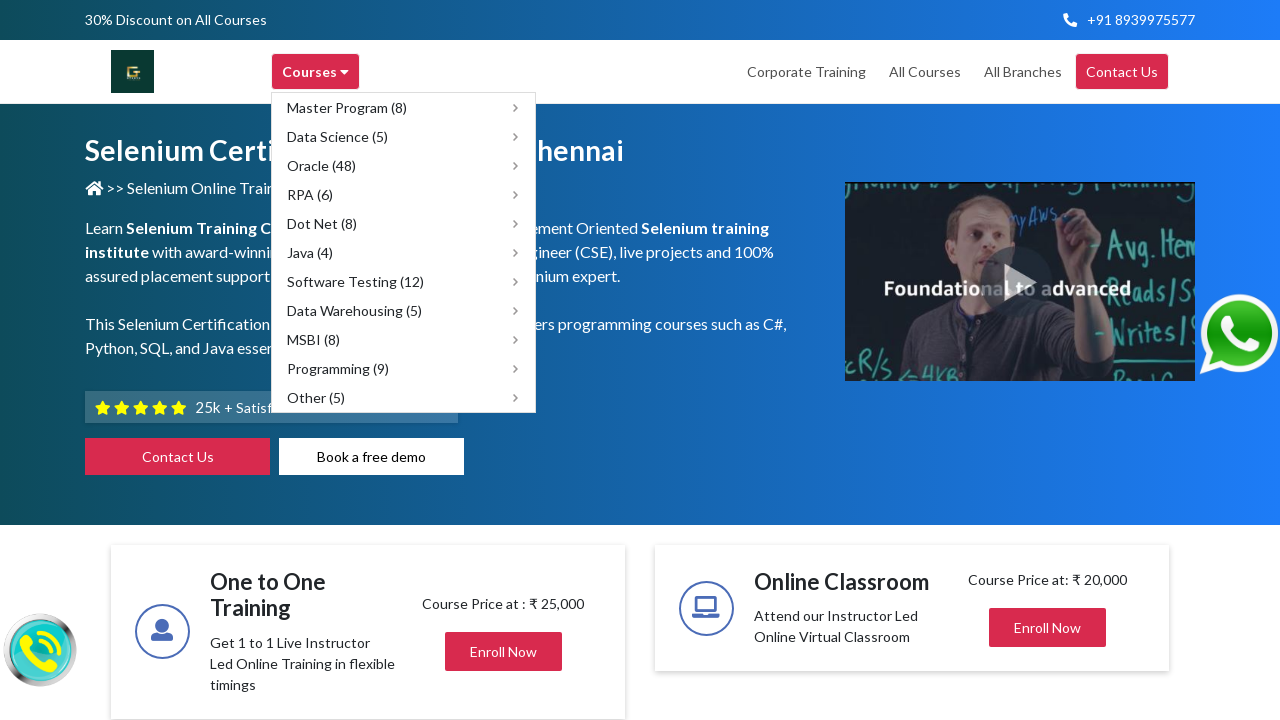

Hovered over Data Warehousing submenu at (354, 310) on xpath=//span[text()='Data Warehousing (5)']
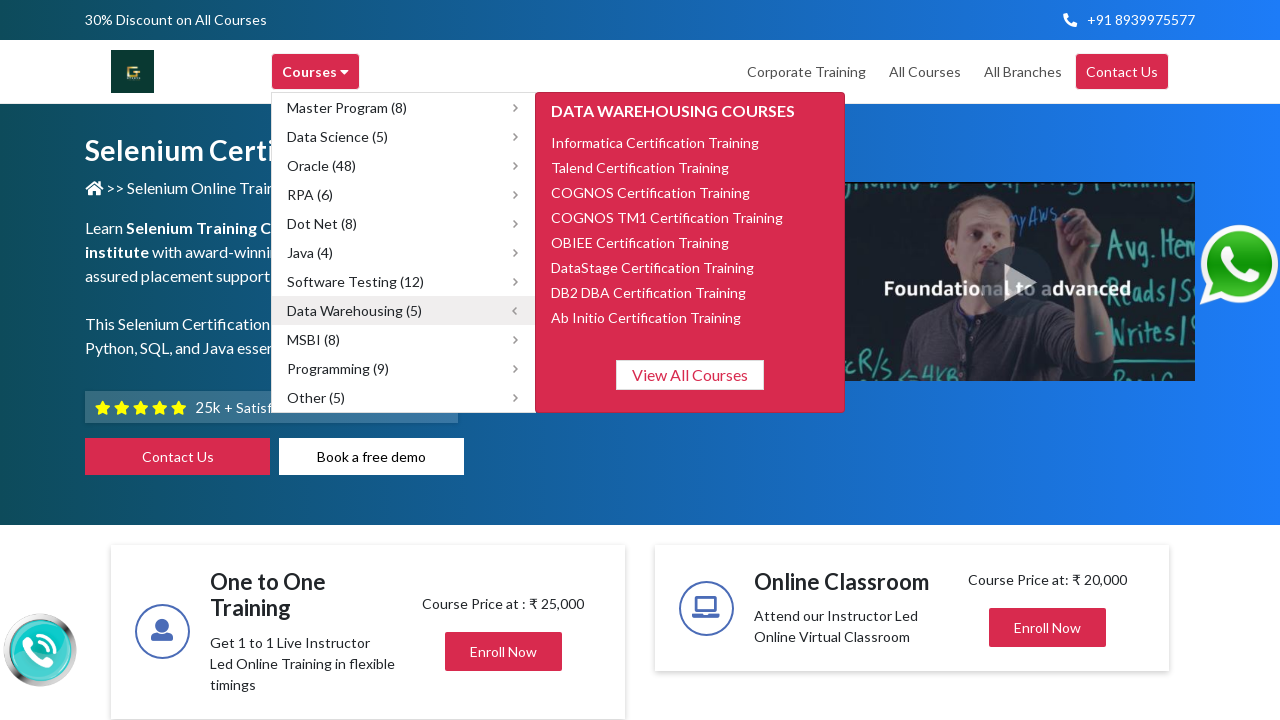

Clicked on COGNOS TM1 Certification Training option at (667, 217) on xpath=//span[text()='COGNOS TM1 Certification Training']
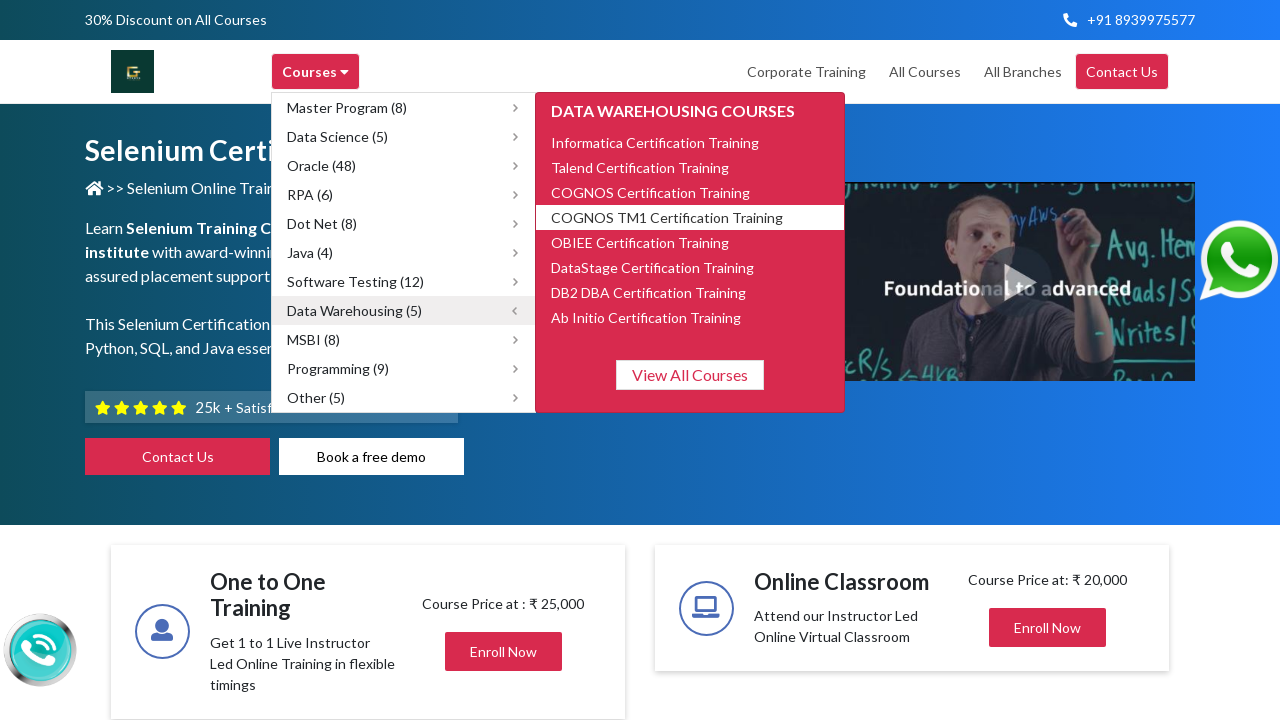

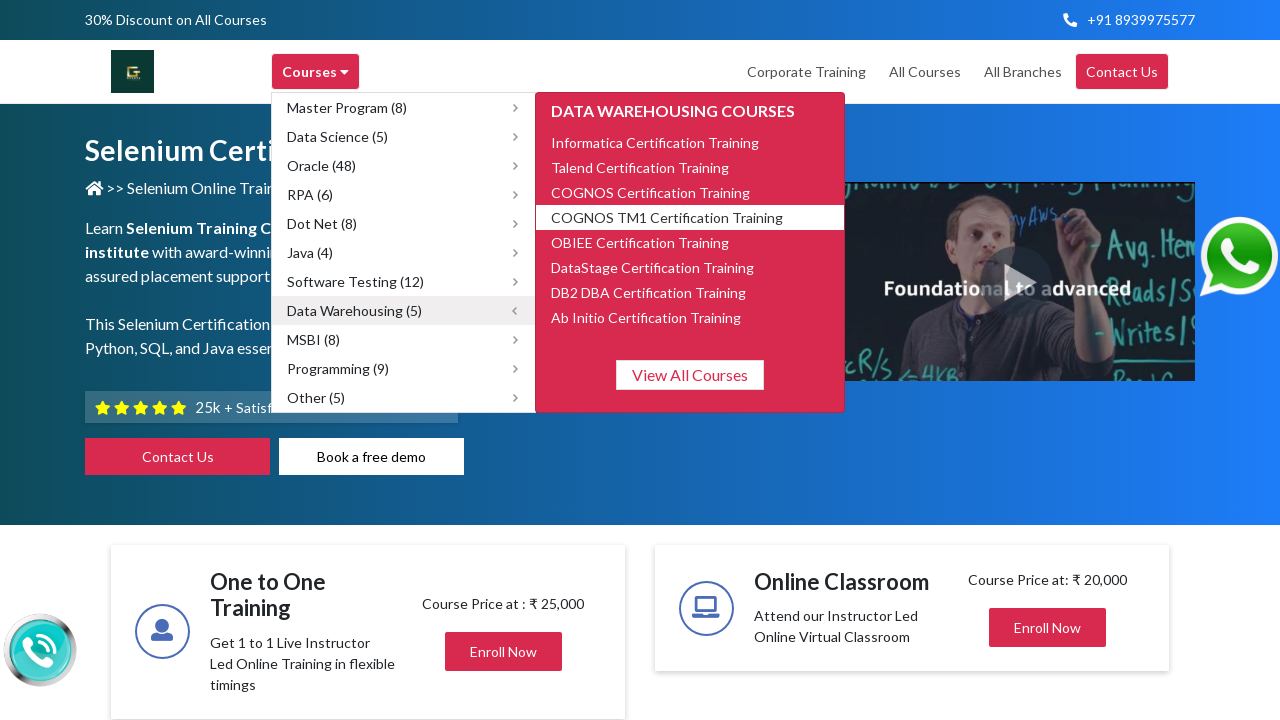